Navigates to Top List > New Comments and verifies there are no new comments (empty content)

Starting URL: https://www.99-bottles-of-beer.net/

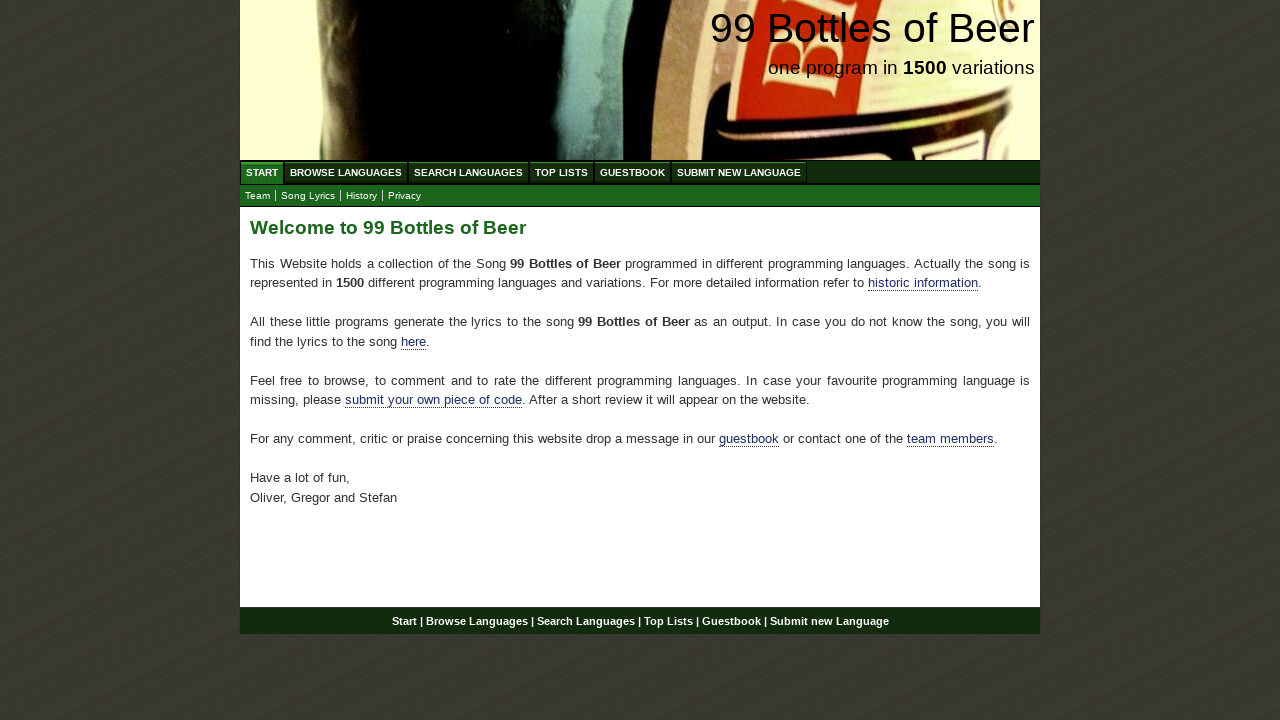

Clicked on Top List menu at (562, 172) on a:has-text('Top List')
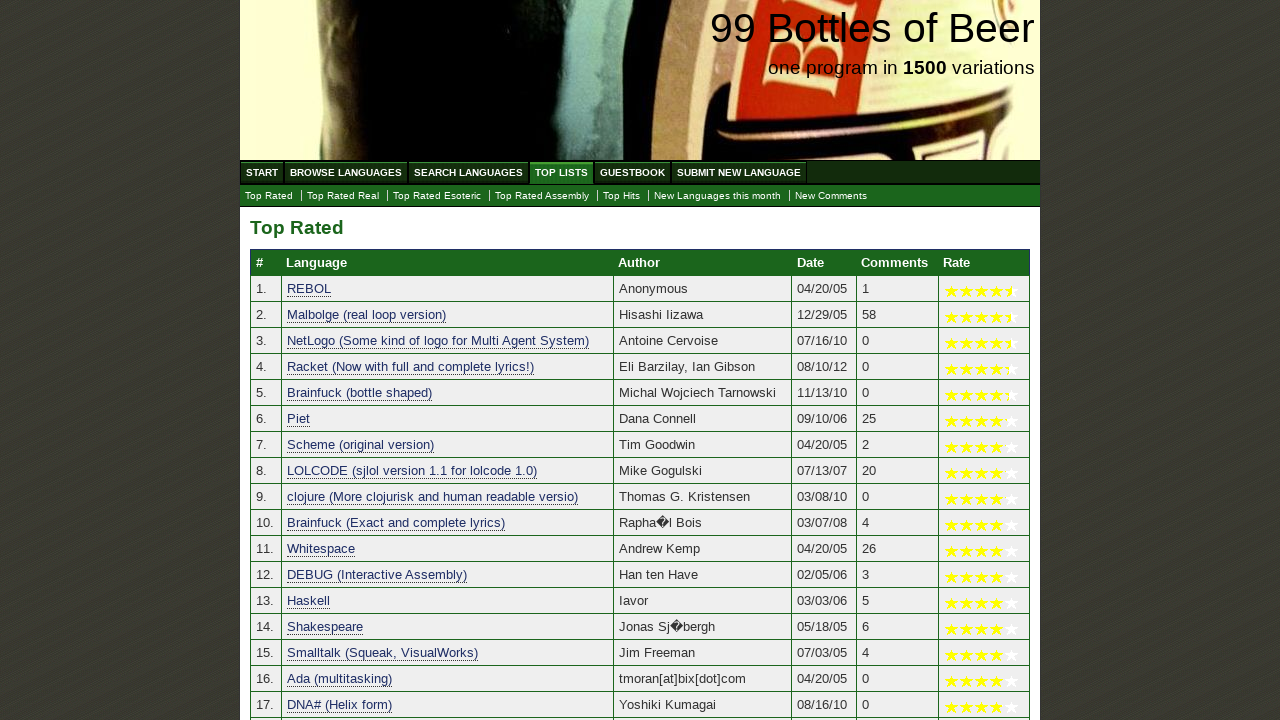

Clicked on New Comments submenu at (831, 196) on a:has-text('New Comments')
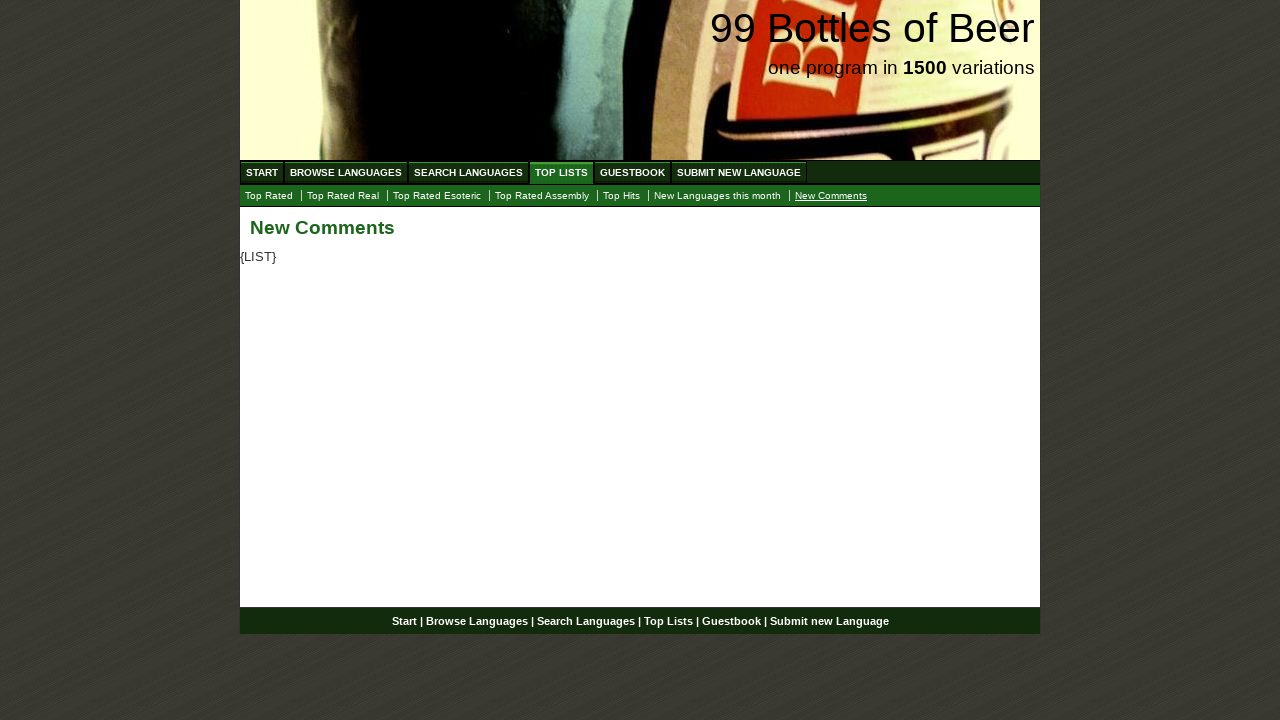

Page loaded and DOM content ready
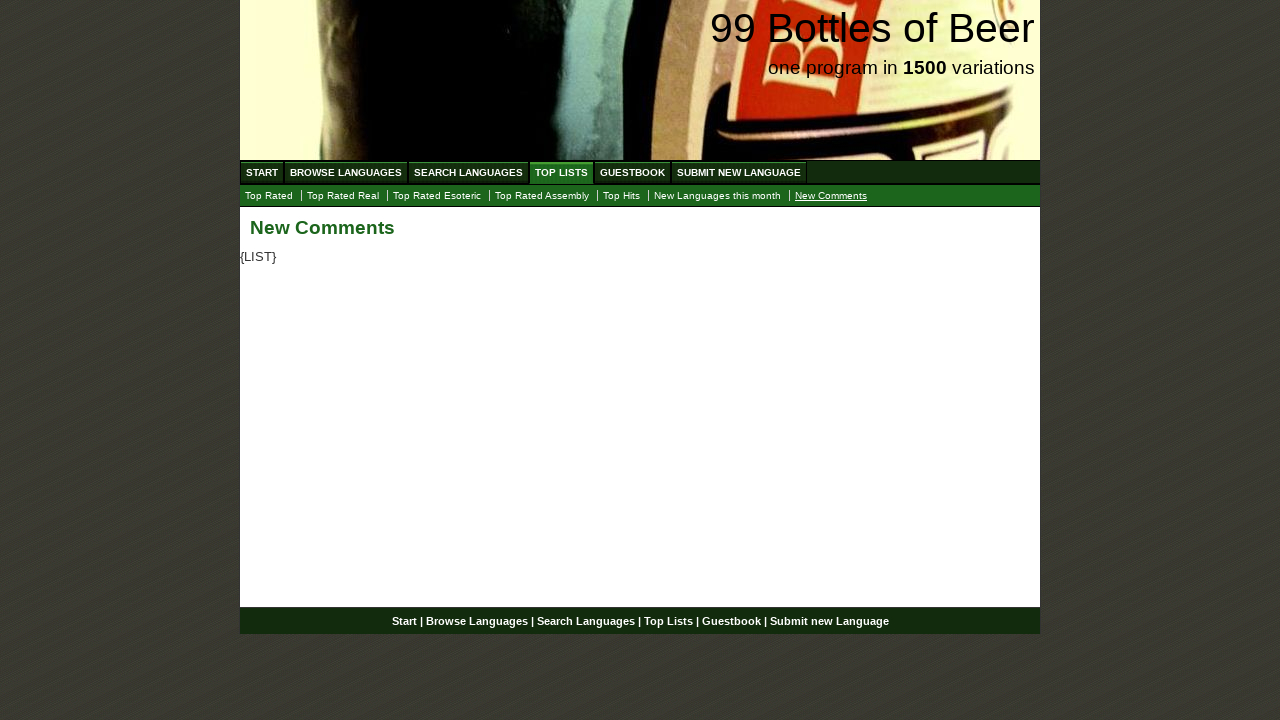

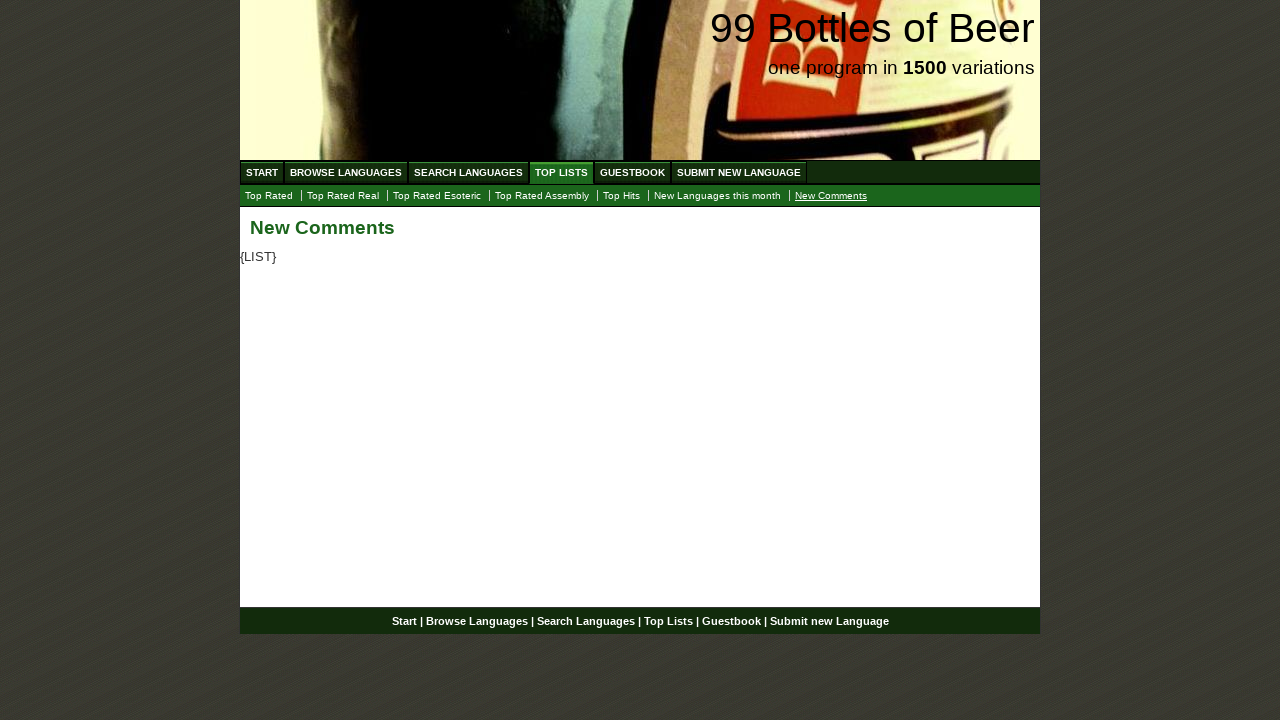